Tests radio button selection functionality by finding all radio buttons in a group and selecting the "Cheese" option

Starting URL: https://echoecho.com/htmlforms10.htm

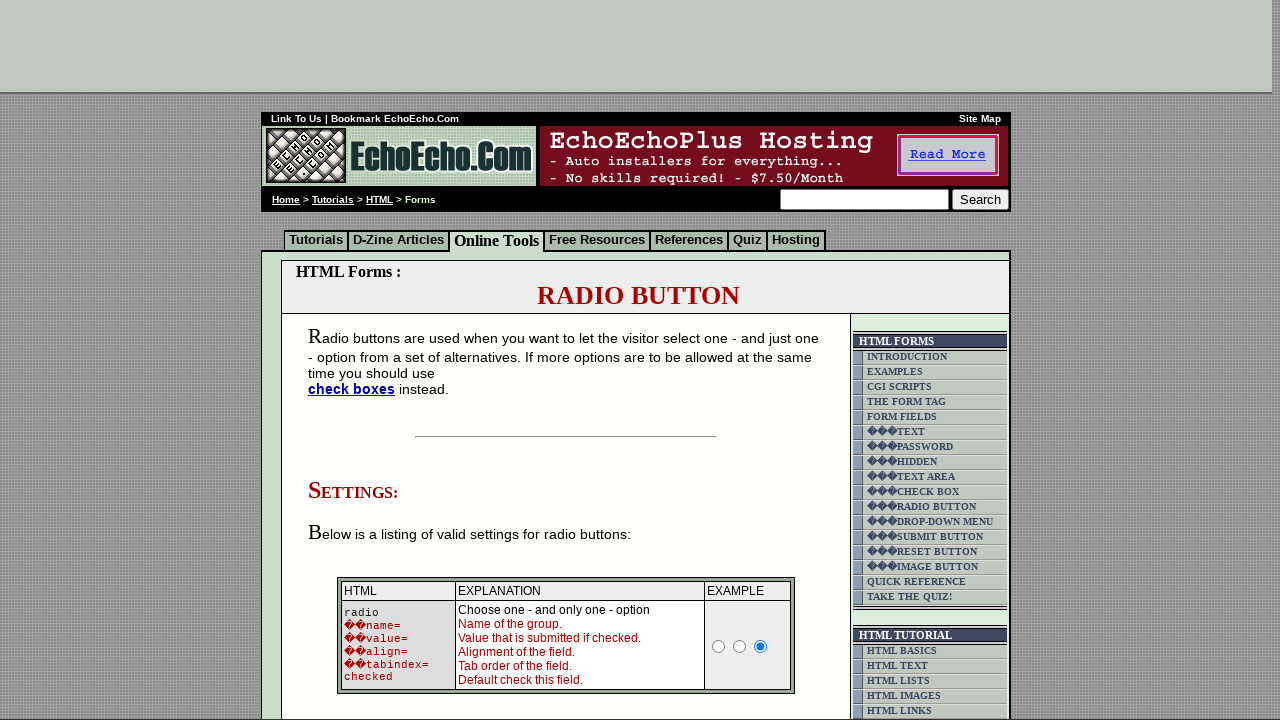

Located all radio buttons in group1
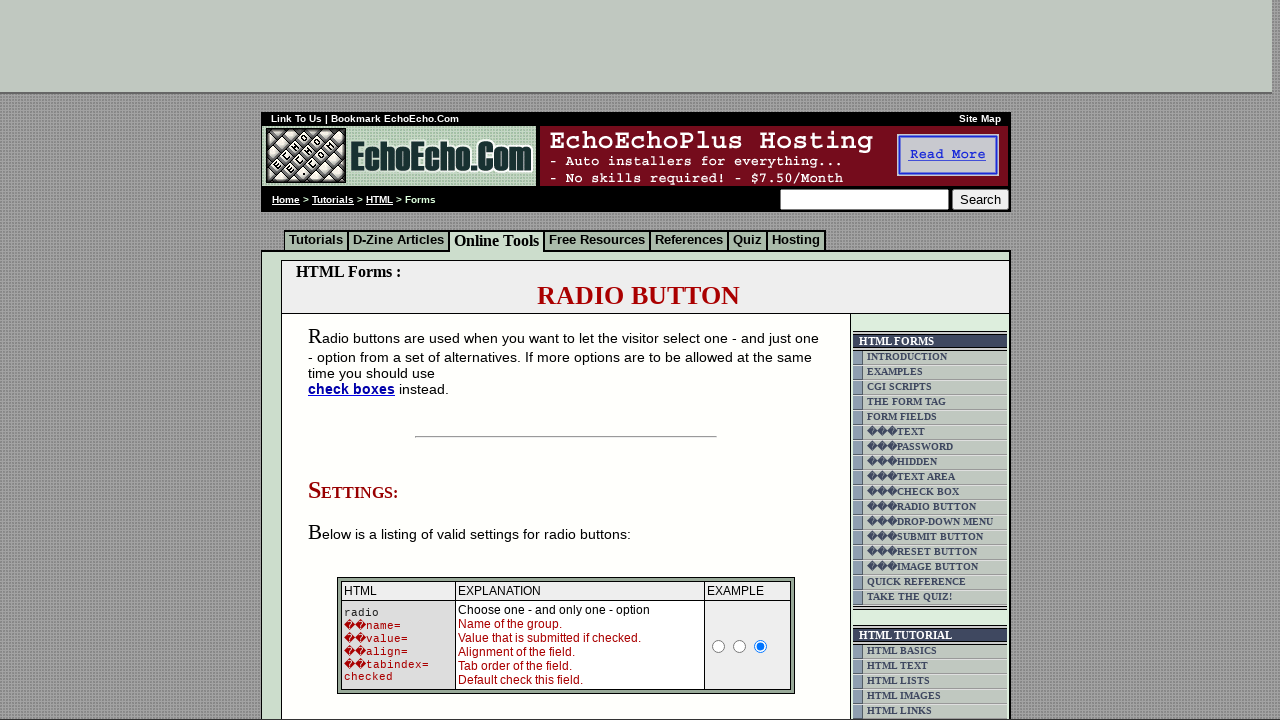

Found 3 radio buttons in the group
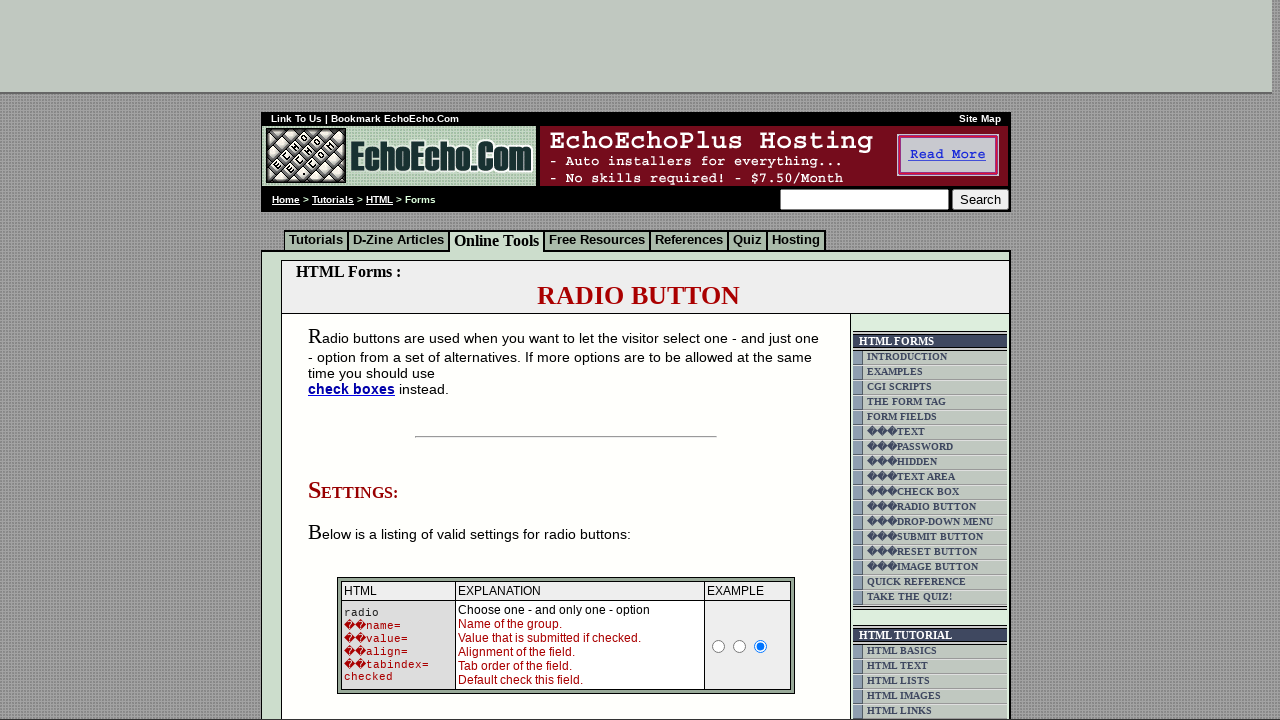

Checked radio button 1: value='Milk', selected=False
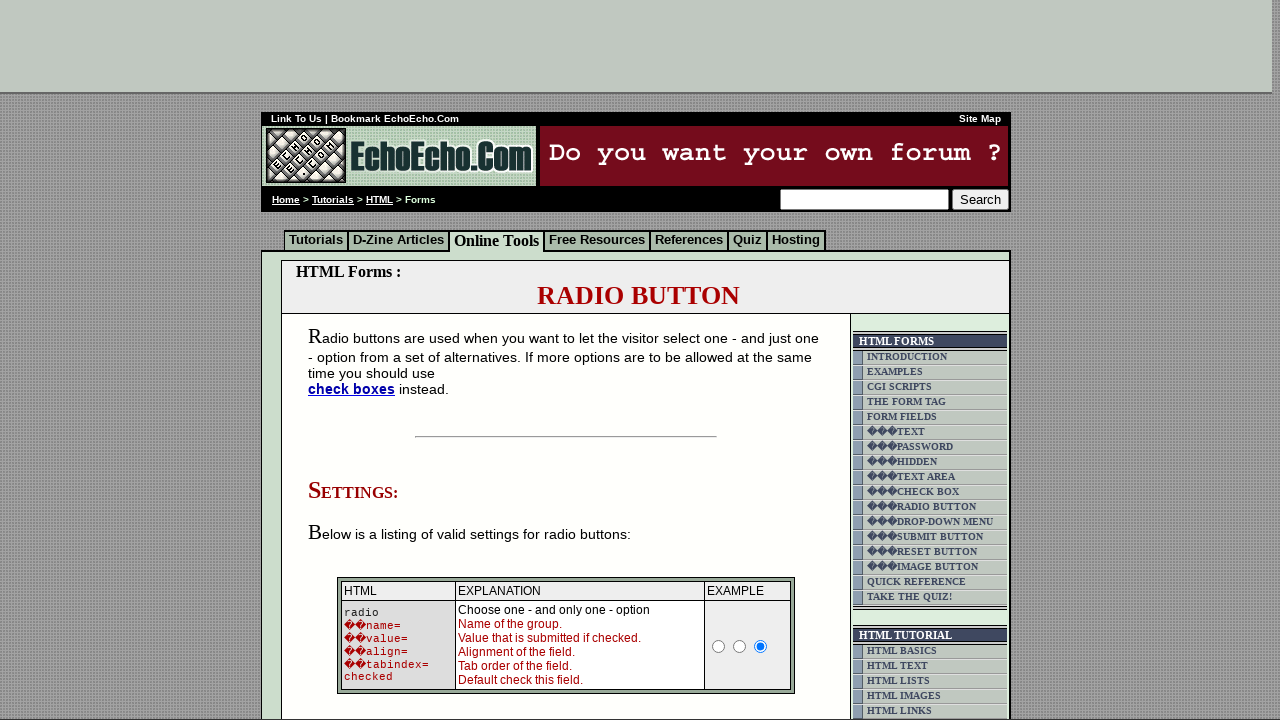

Checked radio button 2: value='Butter', selected=True
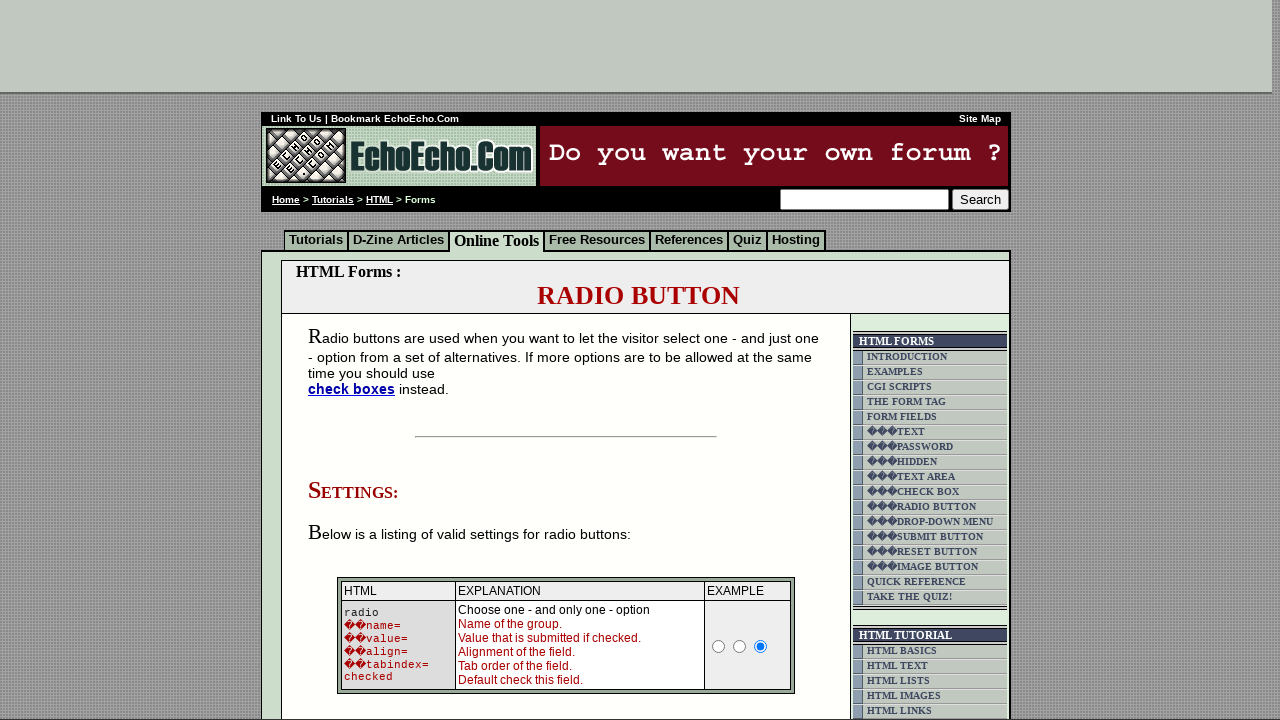

Checked radio button 3: value='Cheese', selected=False
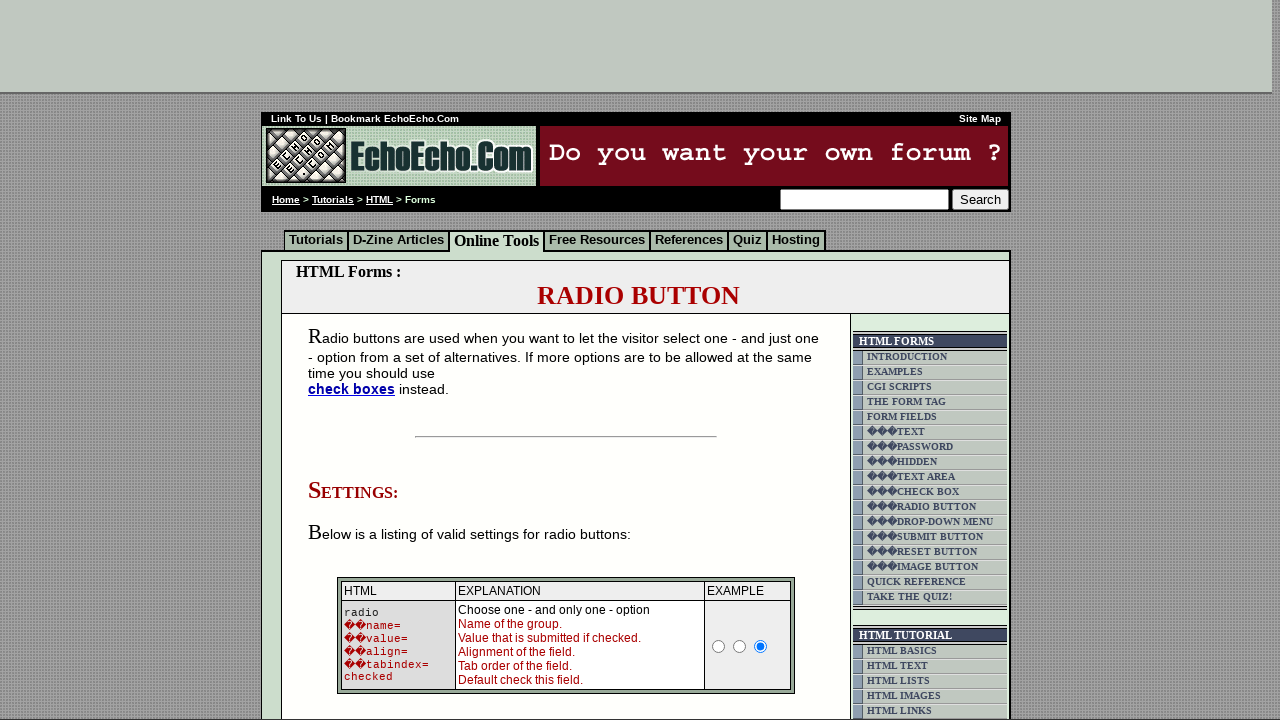

Clicked the 'Cheese' radio button at (356, 360) on input[name='group1'] >> nth=2
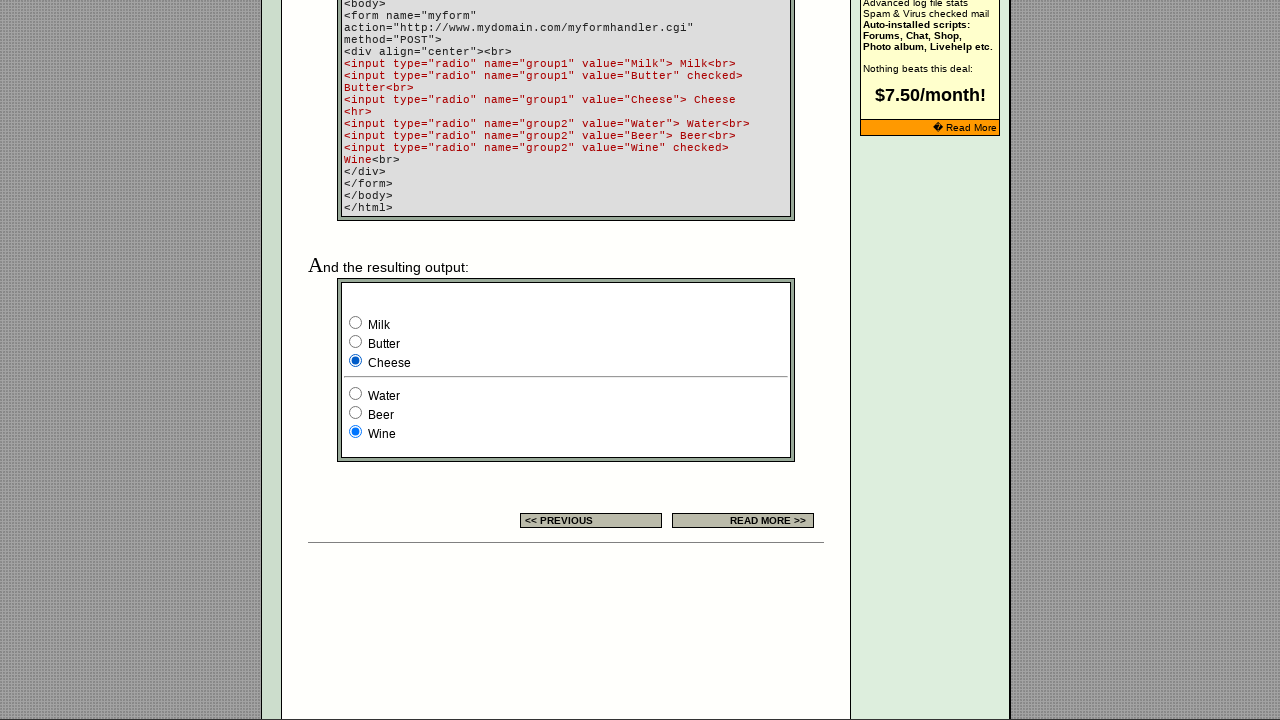

Verified radio button 1 after selection: value='Milk', selected=False
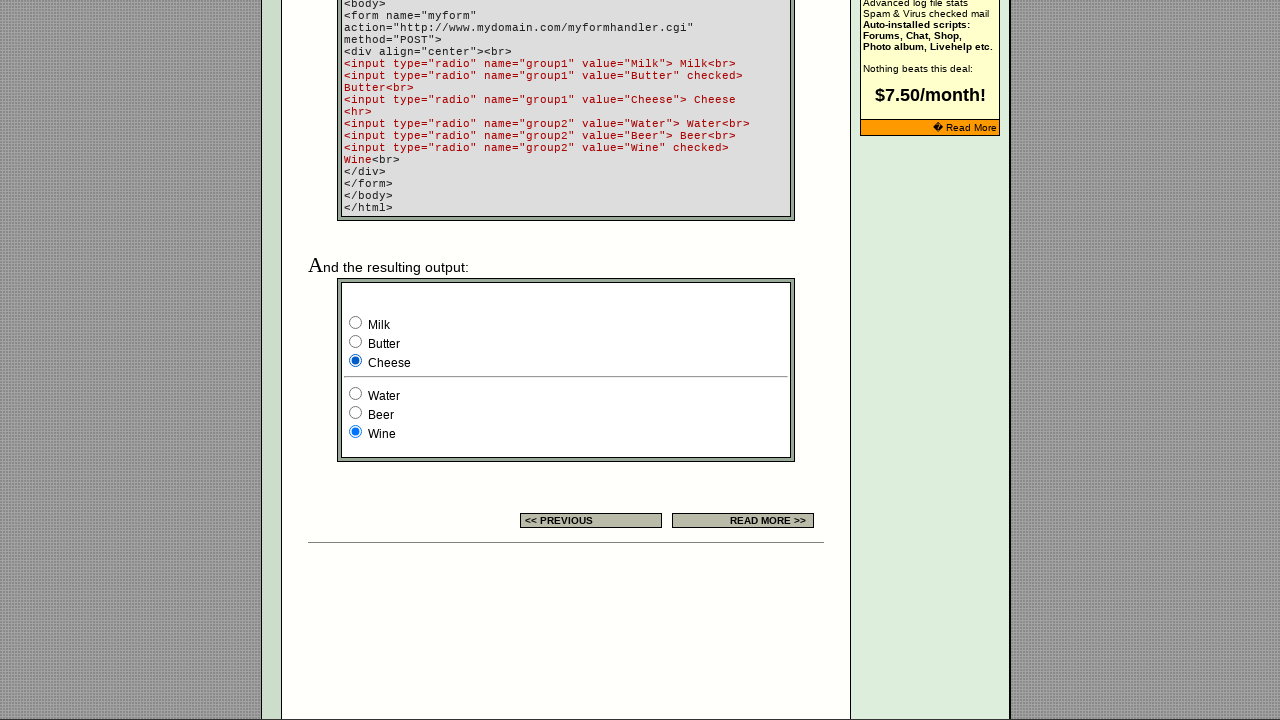

Verified radio button 2 after selection: value='Butter', selected=False
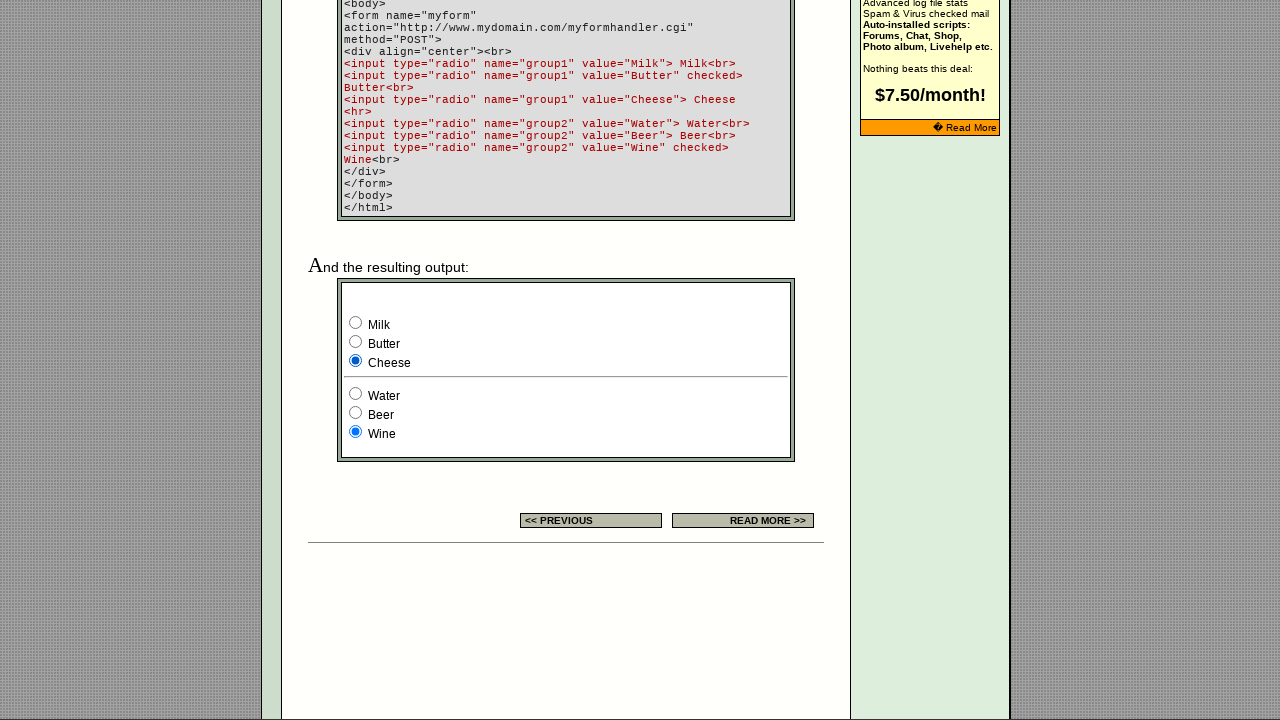

Verified radio button 3 after selection: value='Cheese', selected=True
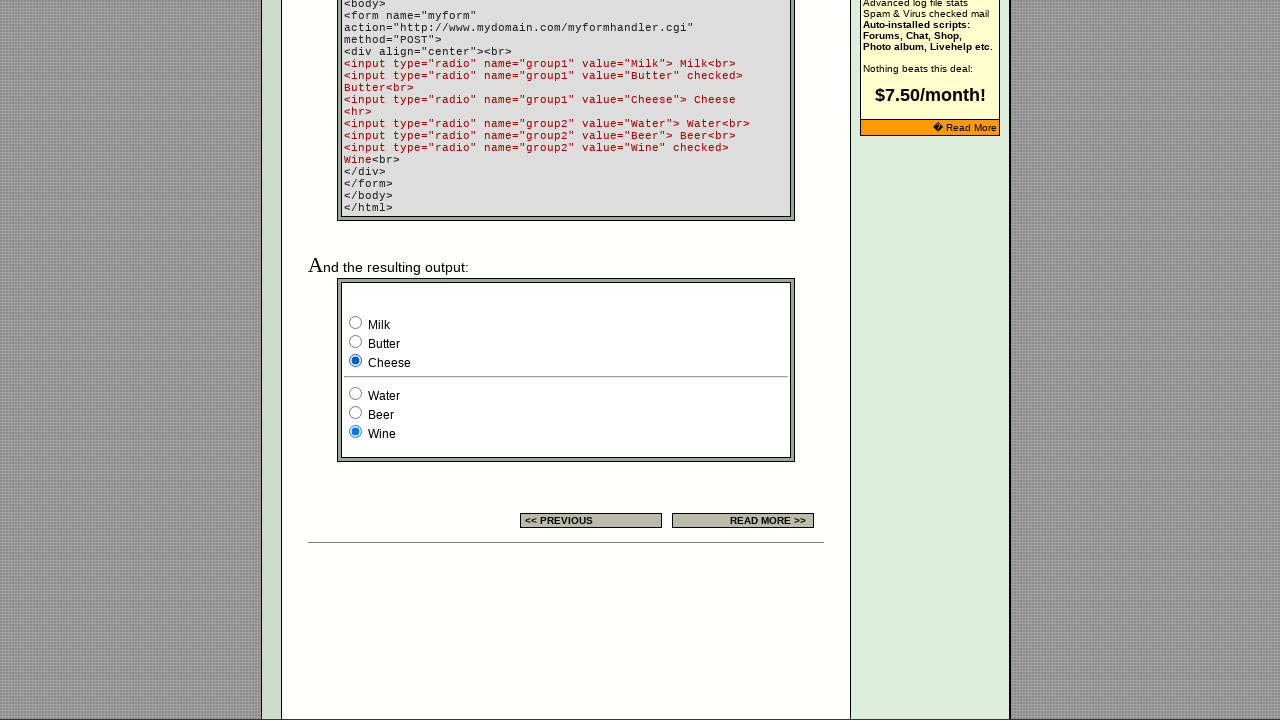

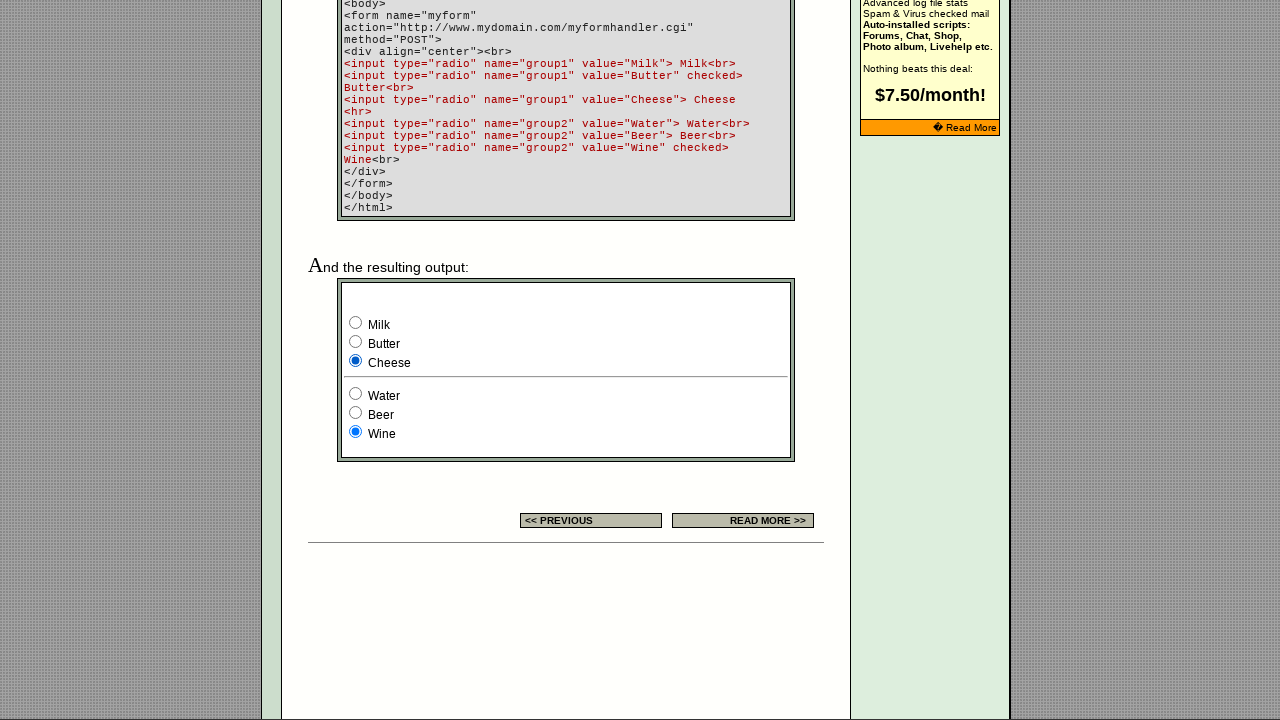